Tests radio button interaction on a travel insurance form by clicking one of the geography/country radio options and verifying the selection state.

Starting URL: https://www.icicilombard.com/travel-insurance?utm_source=bing_search&utm_medium=CPC&utm_campaign=Travel_Bing_Search_Generic_Others_Jun24&utm_adgroup=&utm_keyword=best%20trip%20insurance&utm_device=c&utm_ad=&utm_placement=&utm_network=o&utm_matchtype=b&msclkid=d162e8a6fab518a96c338f5ecb28b1bc&utm_term=best%20trip%20insurance&utm_content=Trip_Insurance

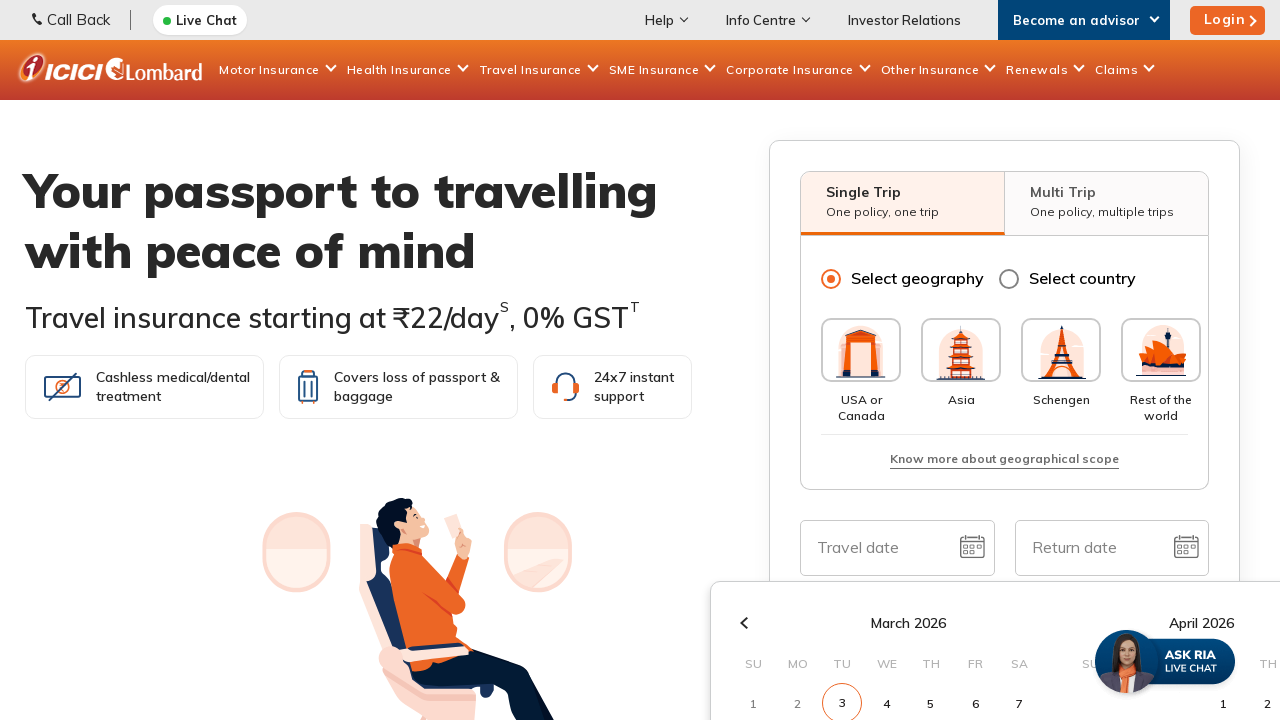

Waited for geography radio button to be present
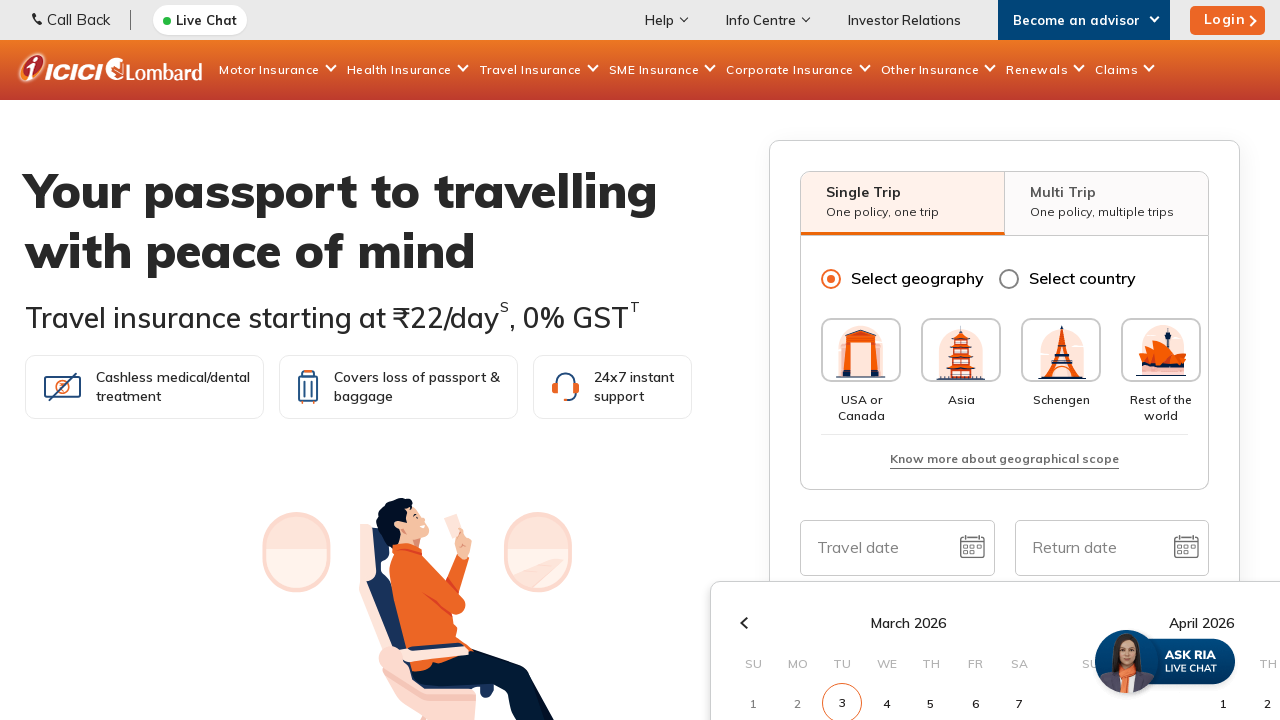

Located geography radio button element
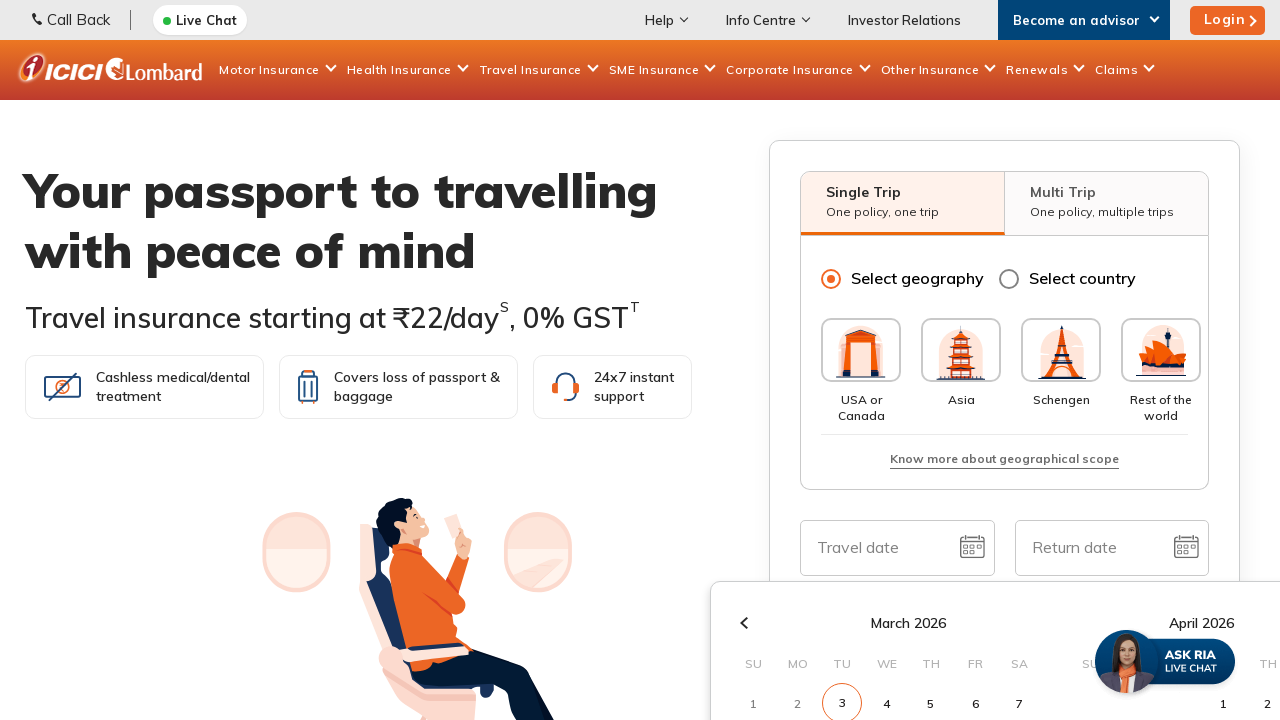

Clicked country radio button option at (1068, 278) on xpath=//*[@for='ilcountry']
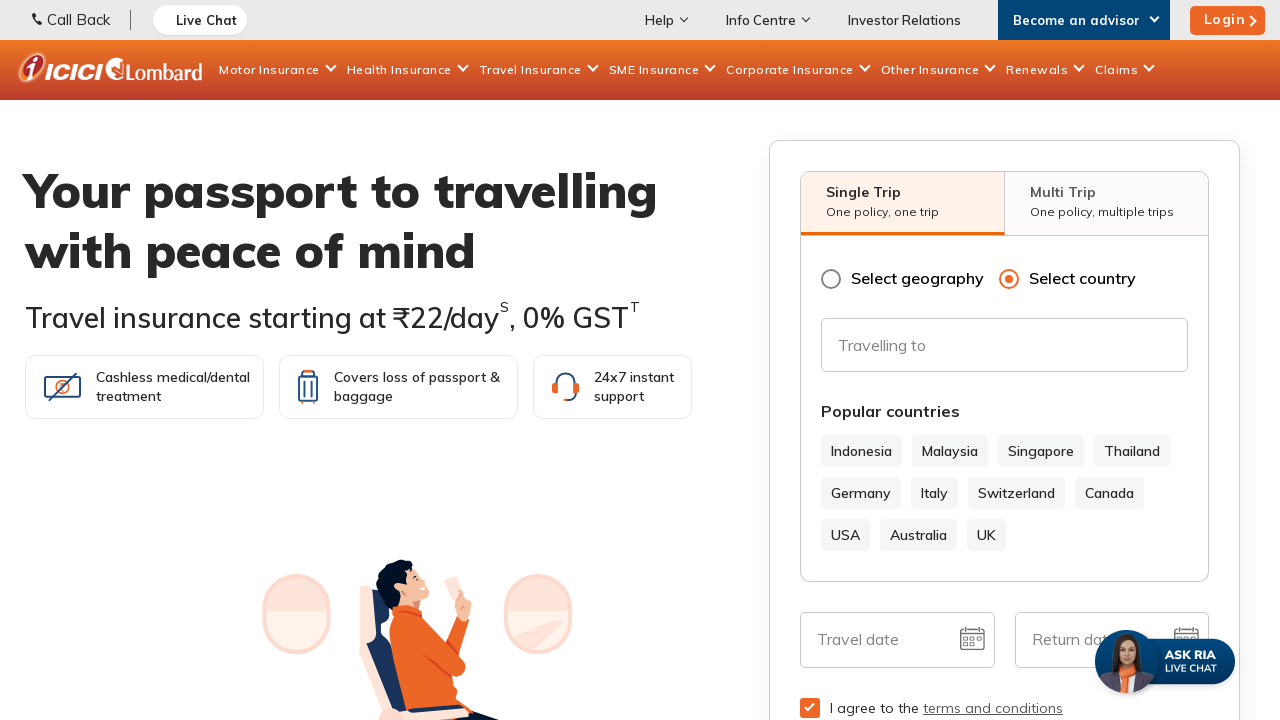

Verified presence of 2 radio button elements
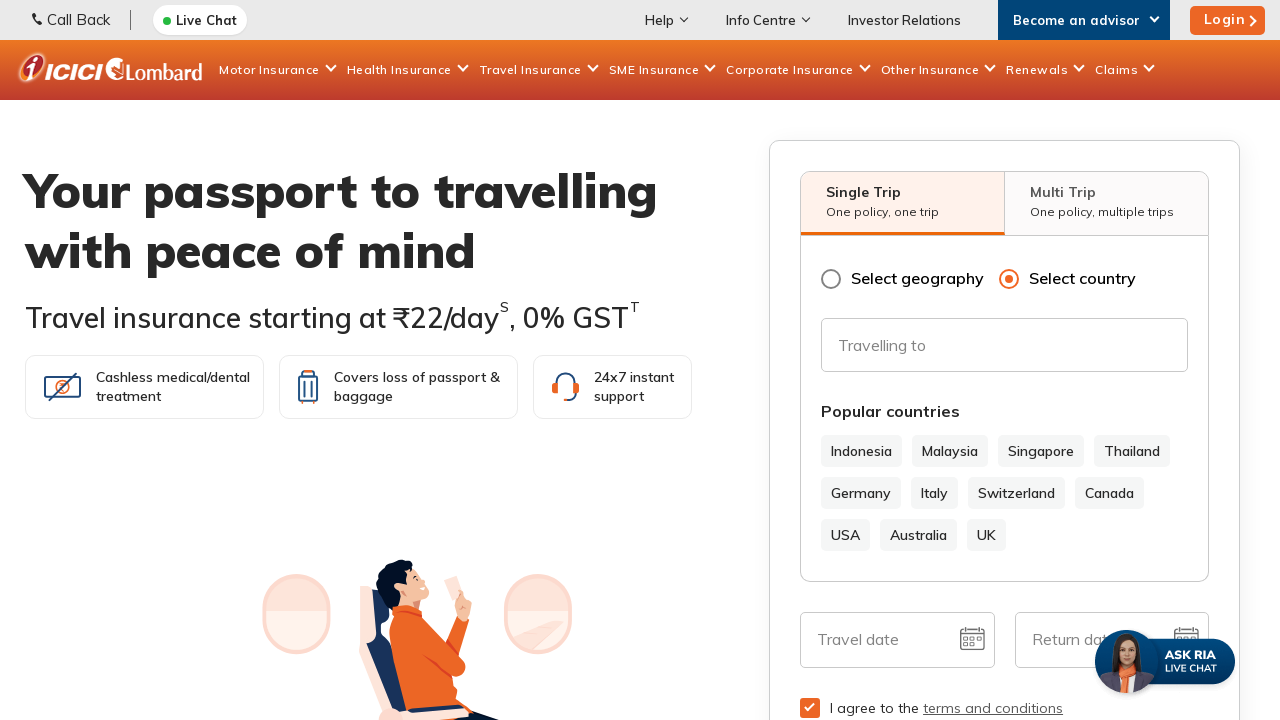

Waited 500ms for interaction to complete
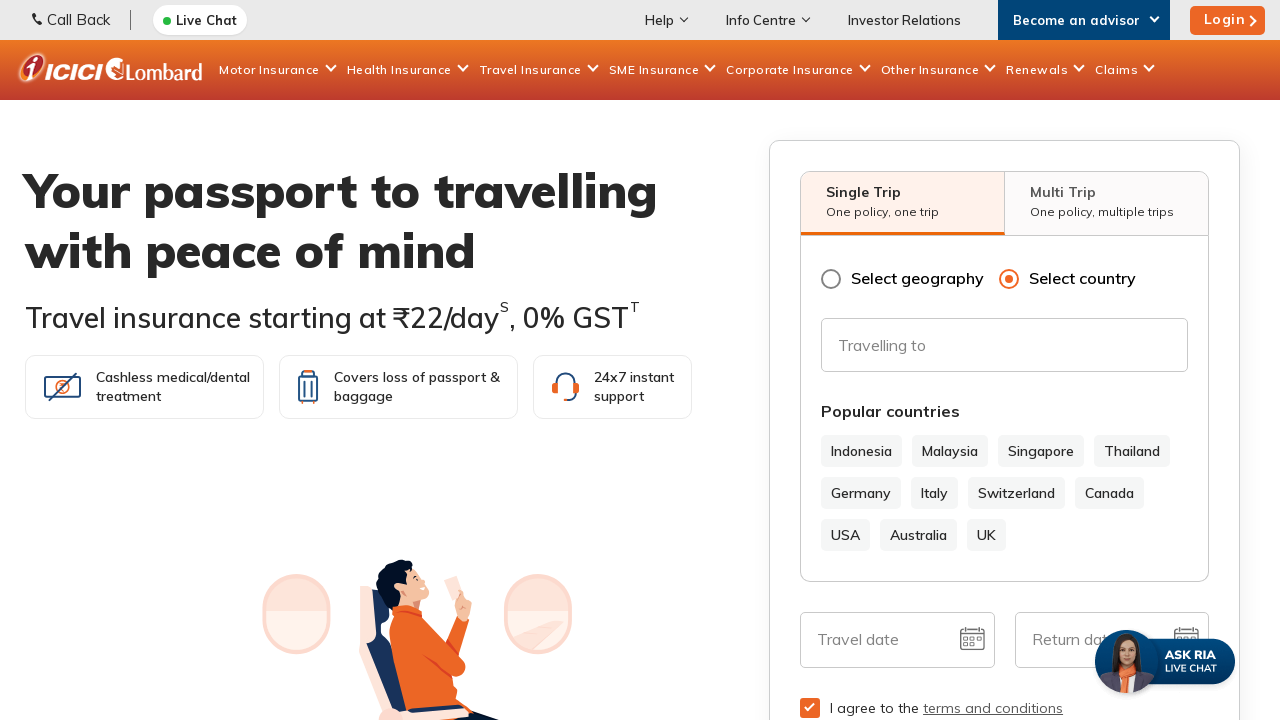

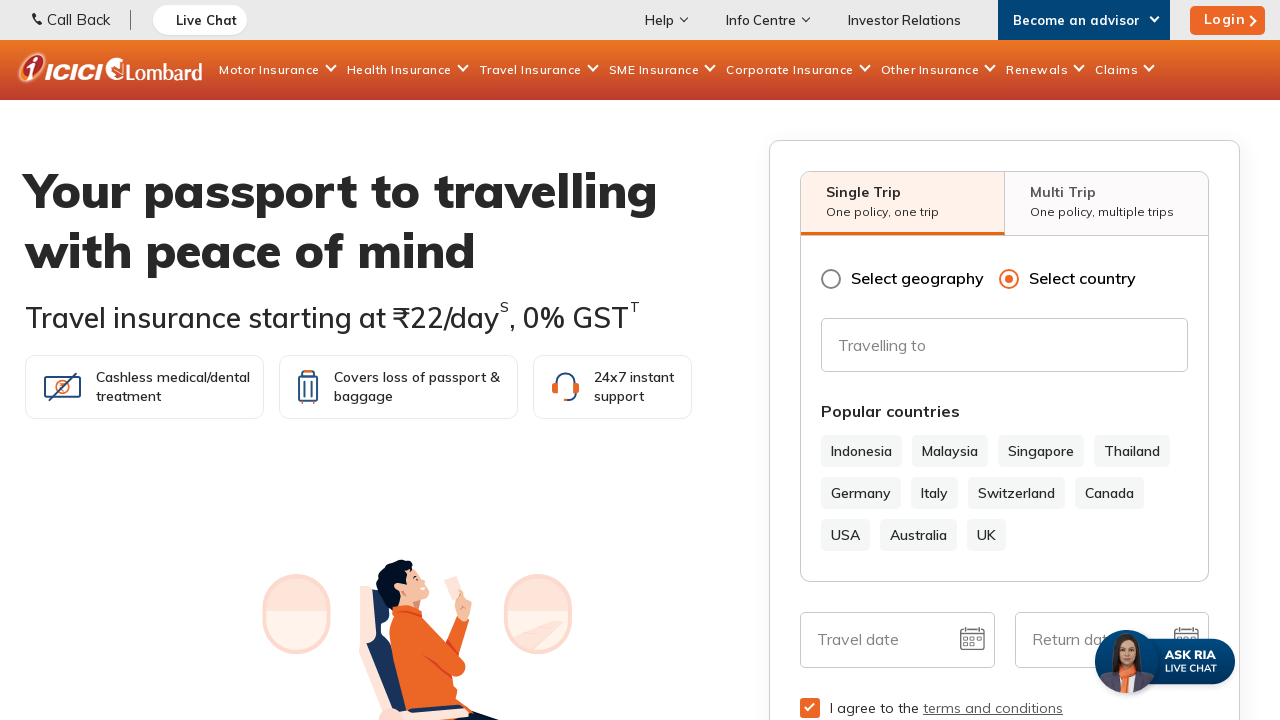